Verifies that the demoblaze store homepage loads correctly by checking the URL and page title

Starting URL: https://www.demoblaze.com/index.html

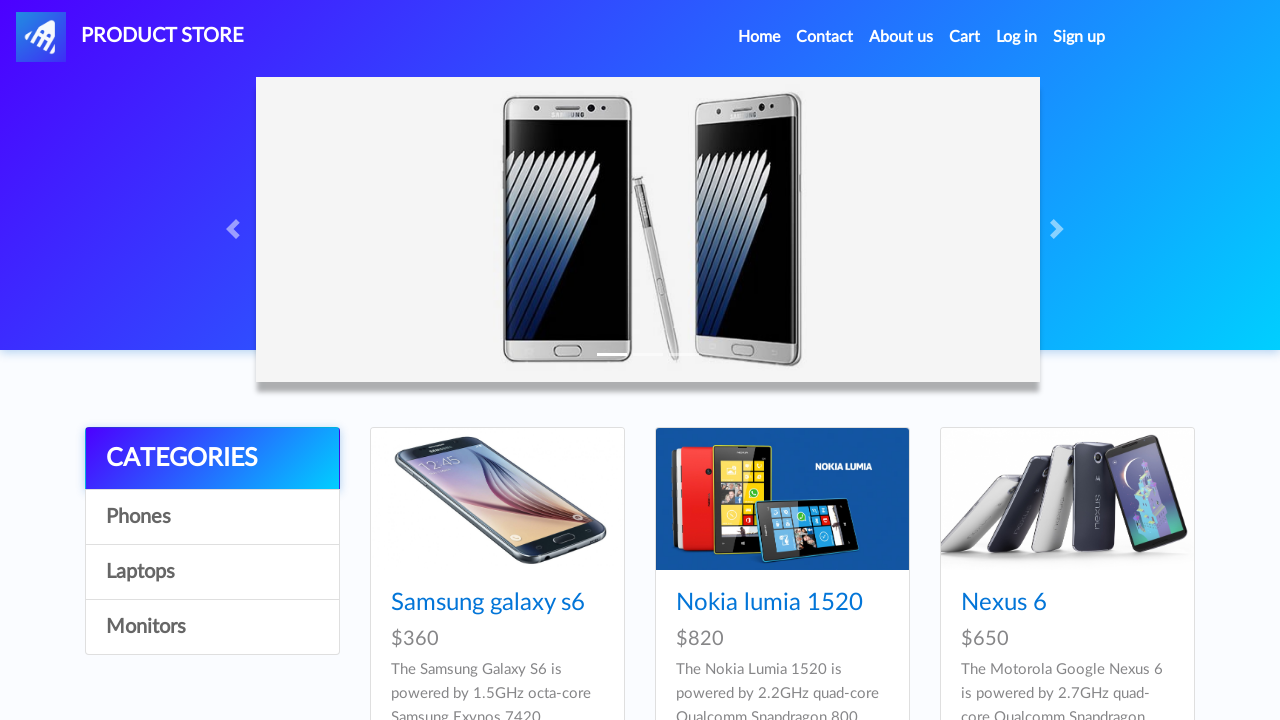

Verified page URL is https://www.demoblaze.com/index.html
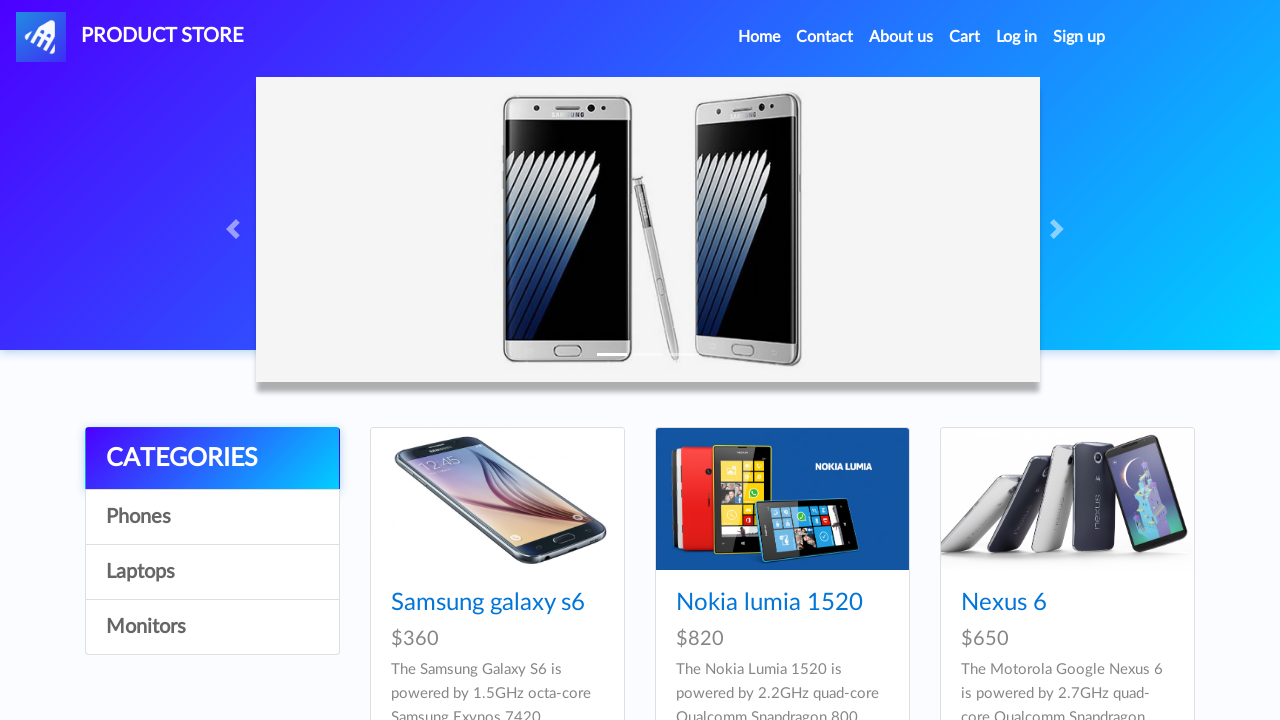

Verified page title is 'STORE'
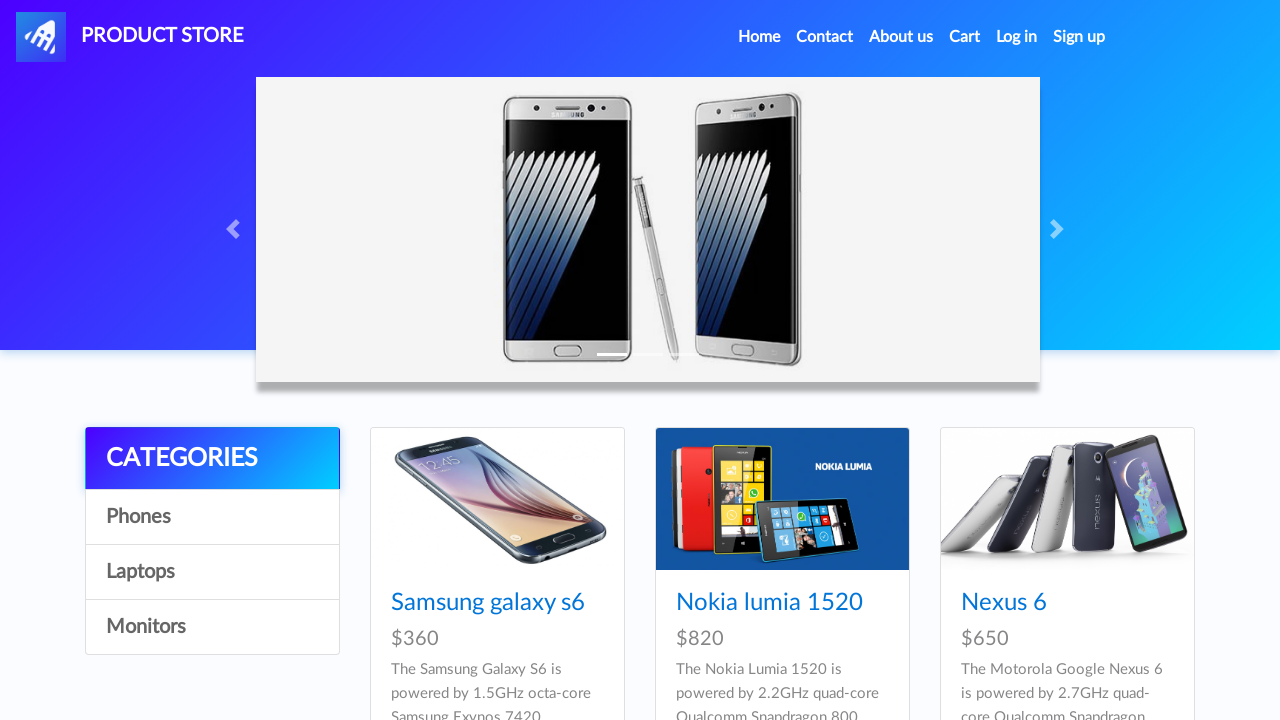

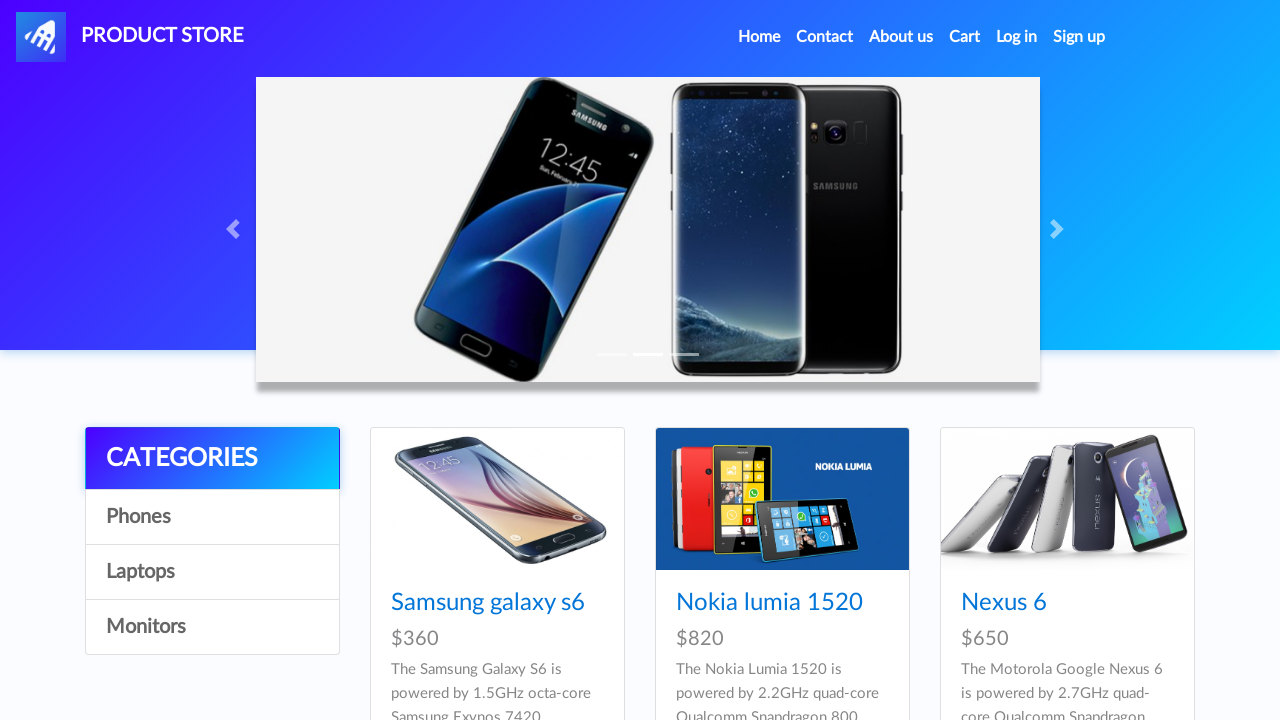